Tests opening a new browser window by clicking a link, switching to the new window, verifying its content, and switching back to the original window

Starting URL: https://the-internet.herokuapp.com/windows

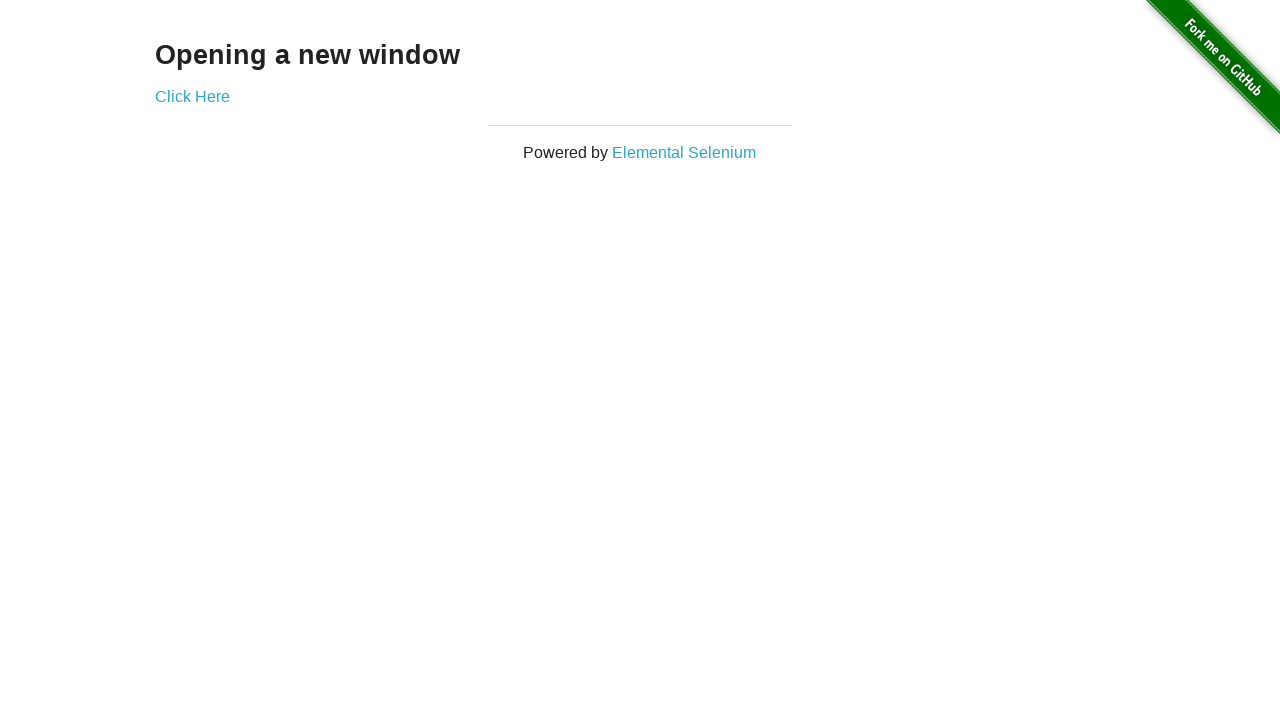

Clicked 'Click Here' link to open new window at (192, 96) on text=Click Here
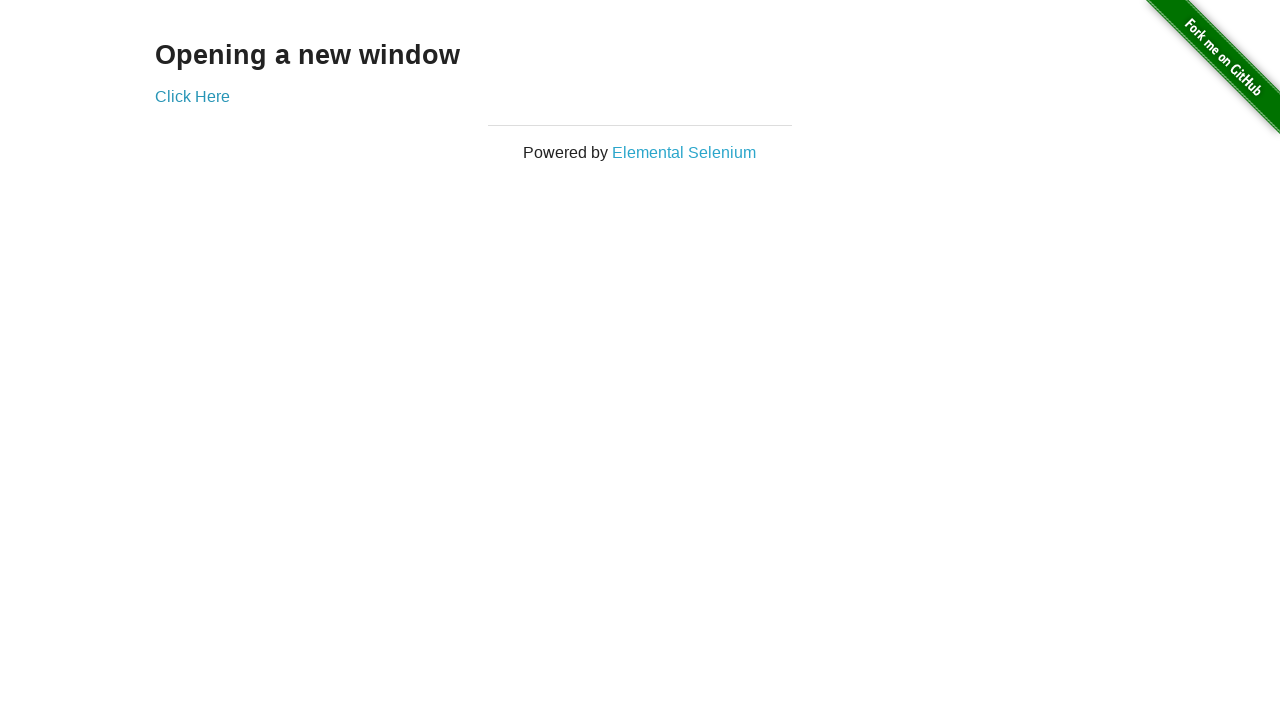

New window opened and page object obtained
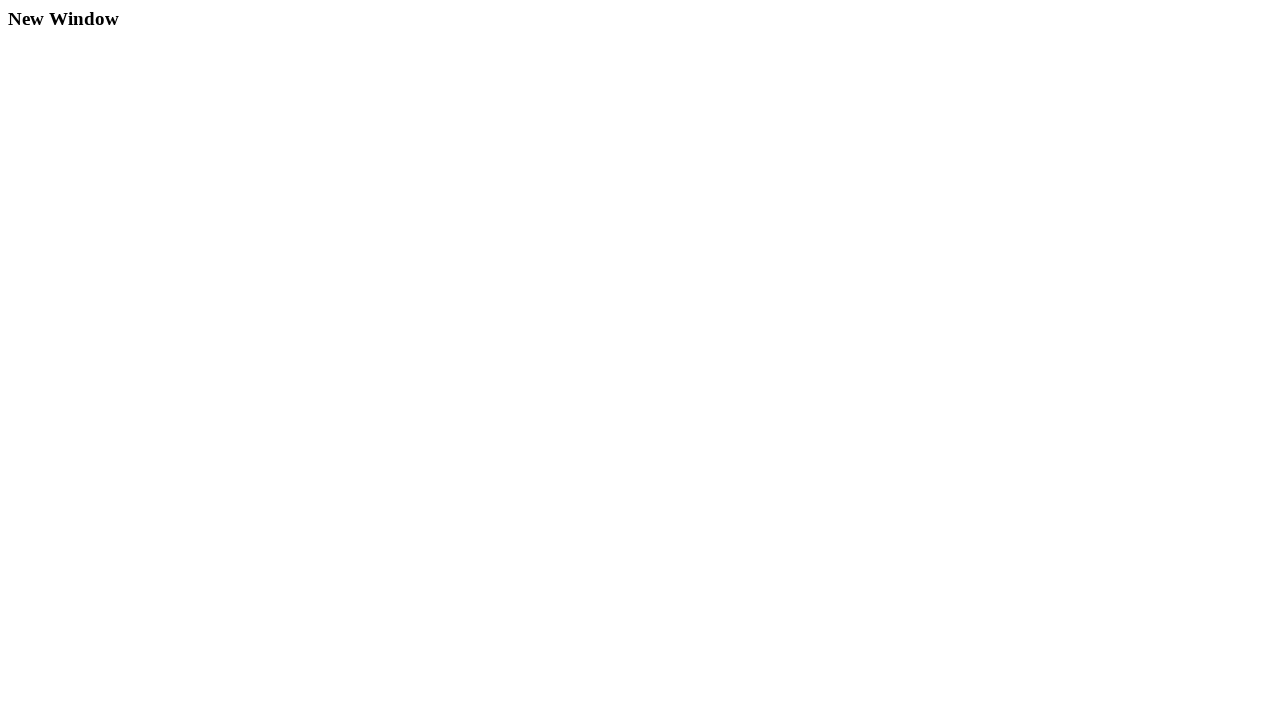

Waited for h3 heading to load in new window
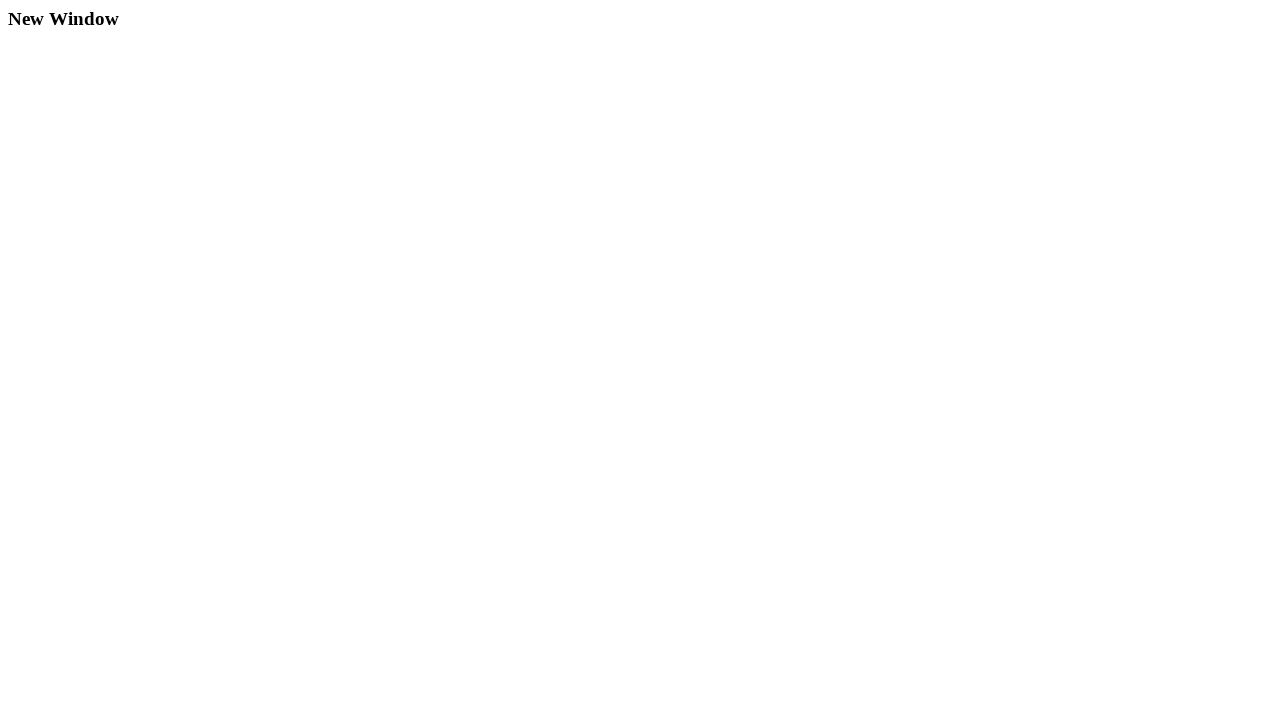

Verified new window contains 'New Window' heading
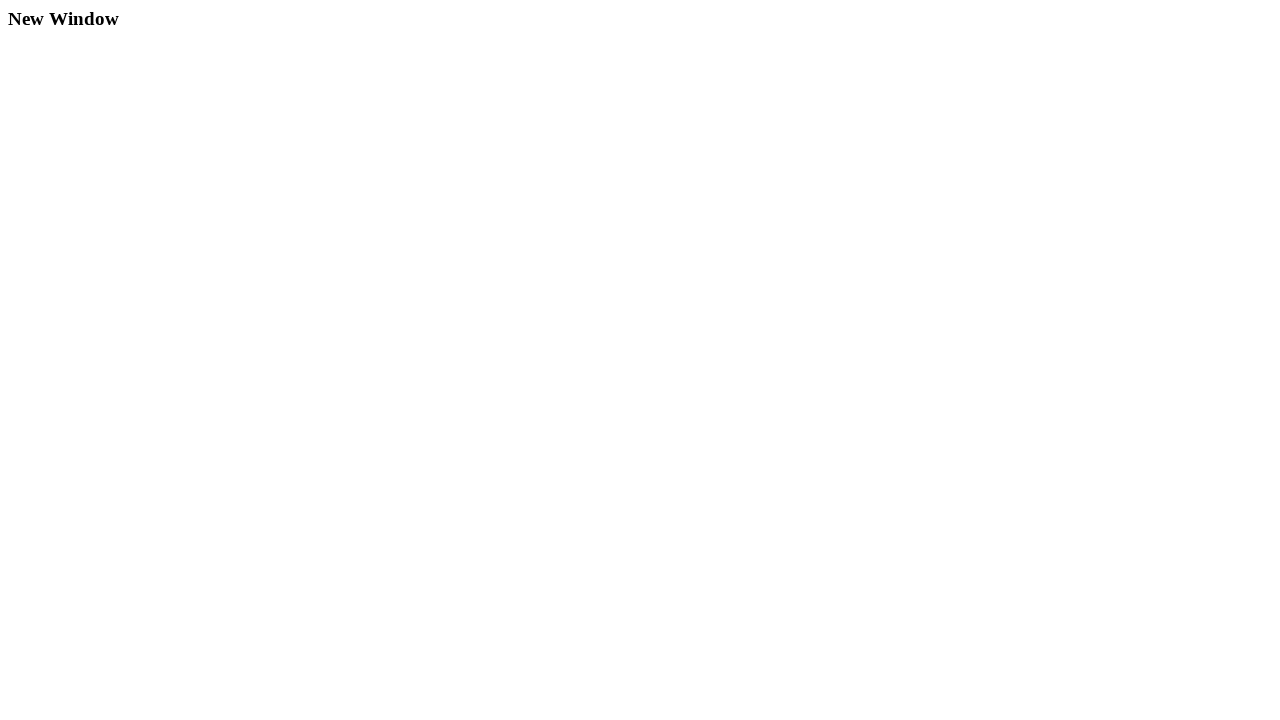

Verified two pages are open in context
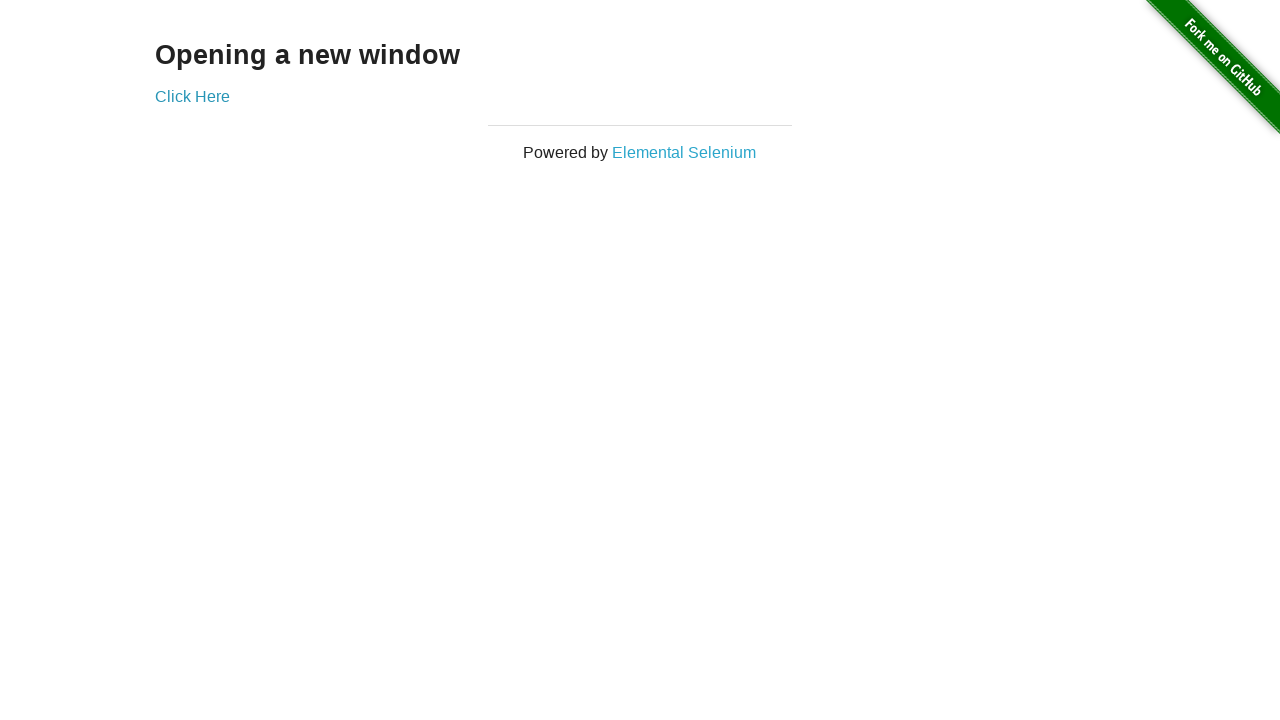

Verified 'Click Here' link is still visible on original page
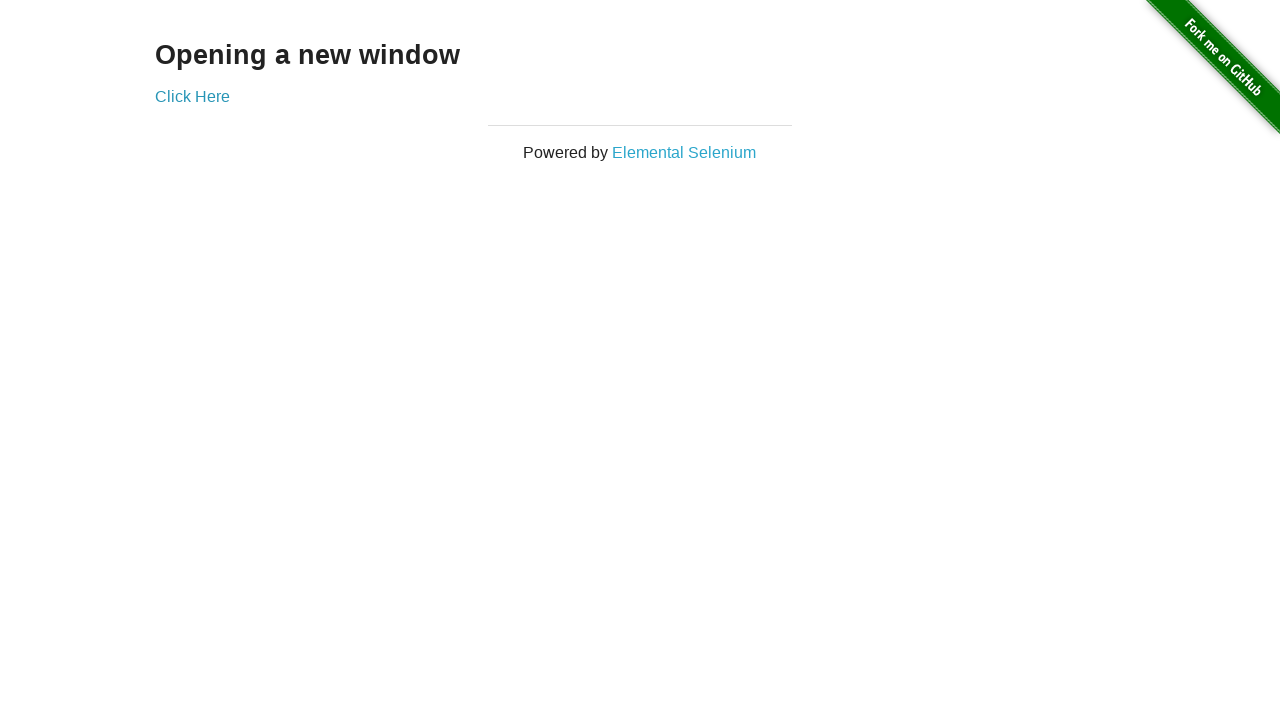

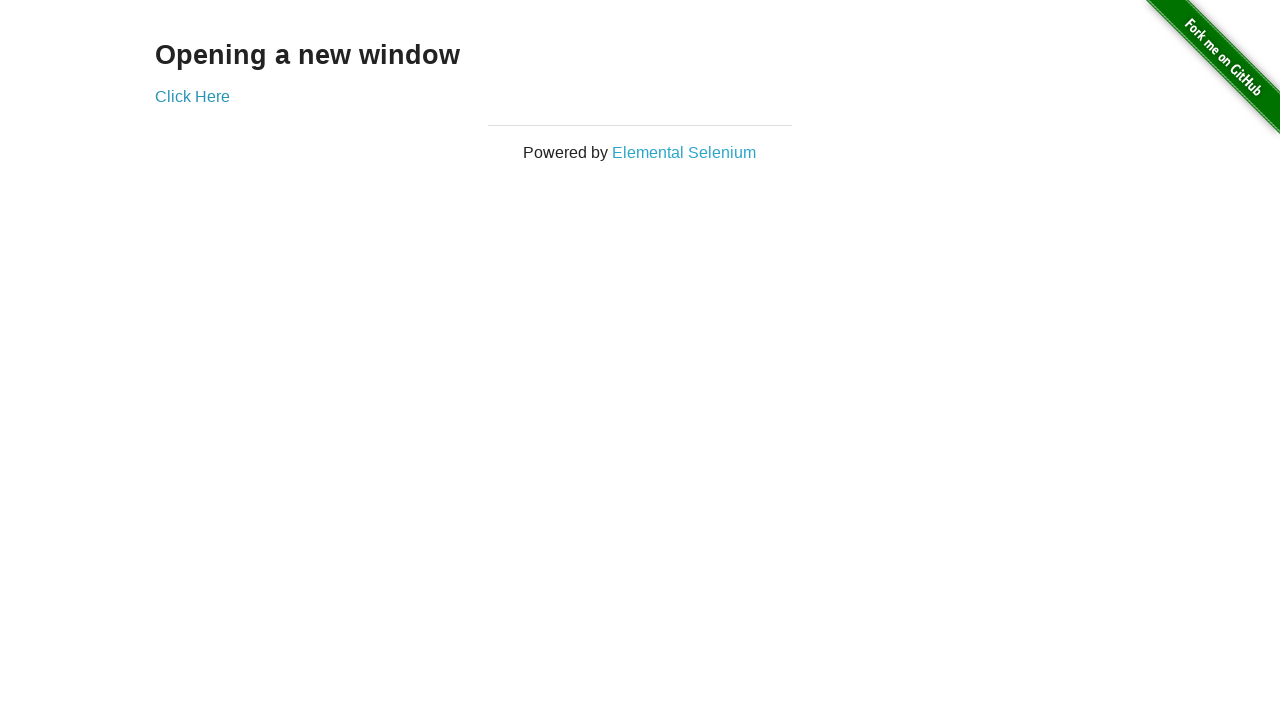